Tests drag and drop functionality by moving a ball element between two dropzones and verifying the moves

Starting URL: https://training-support.net/webelements/drag-drop

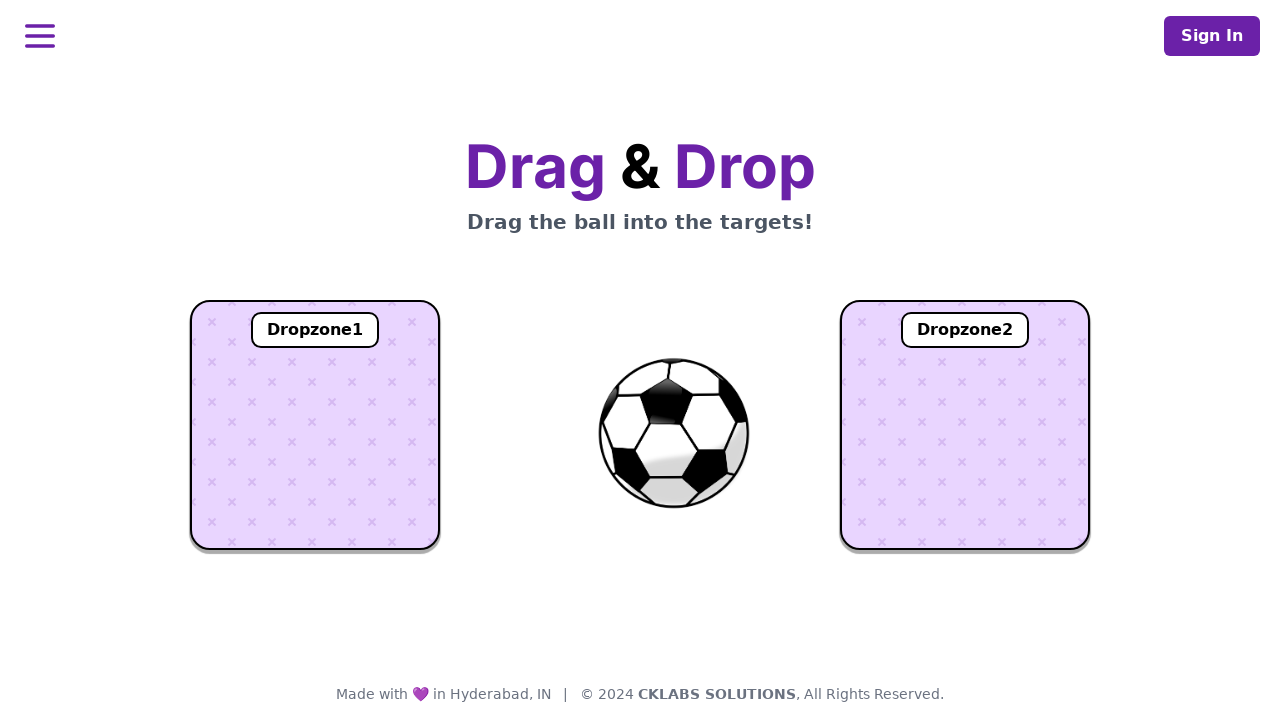

Located the ball element
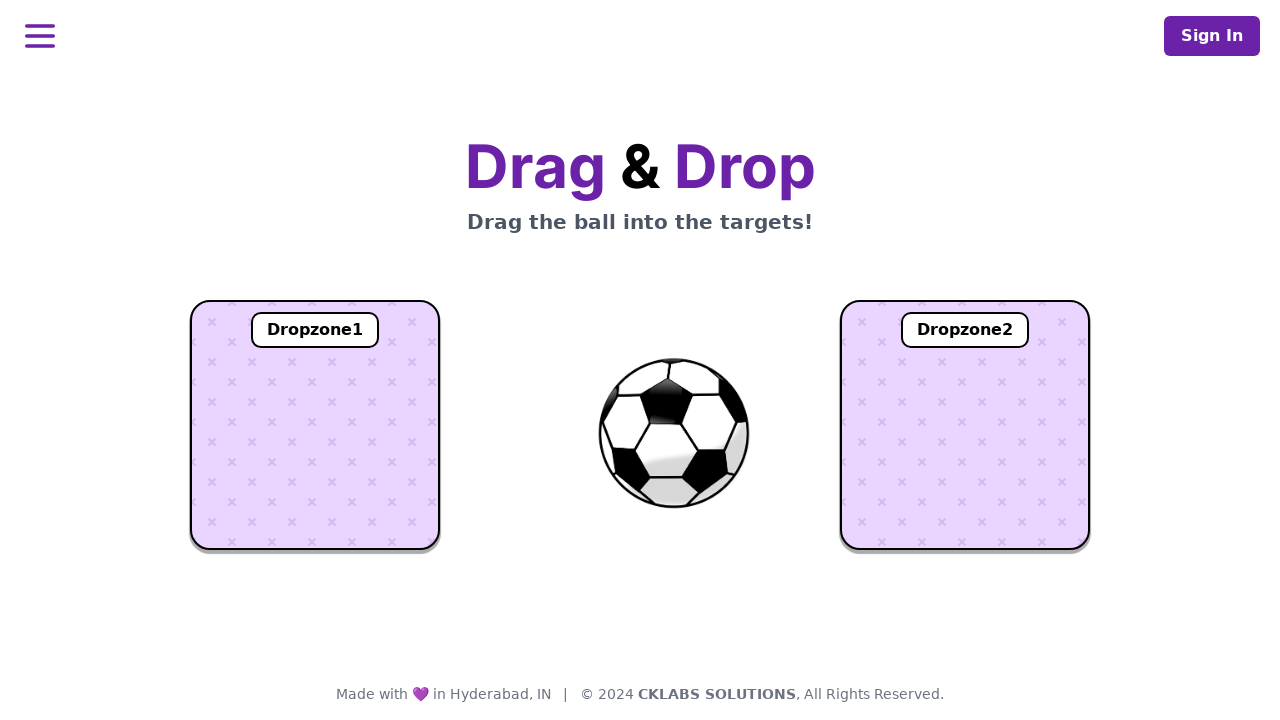

Located dropzone 1
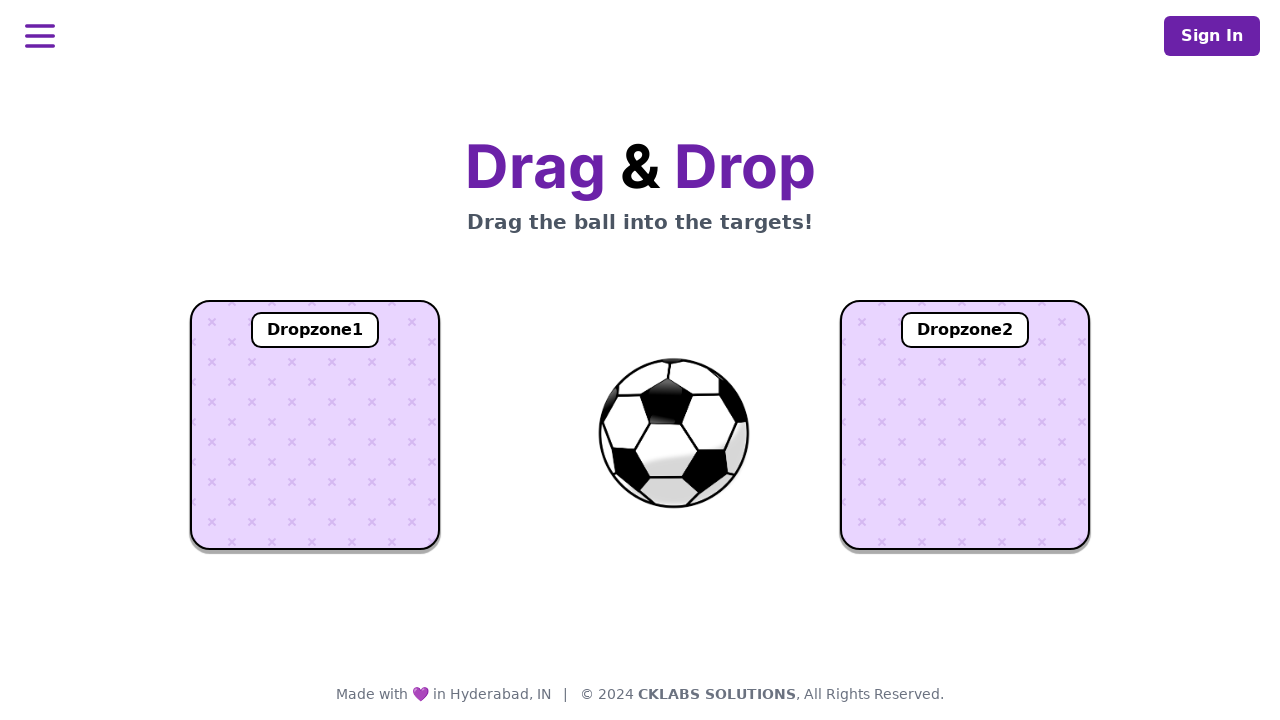

Dragged ball to dropzone 1 at (315, 425)
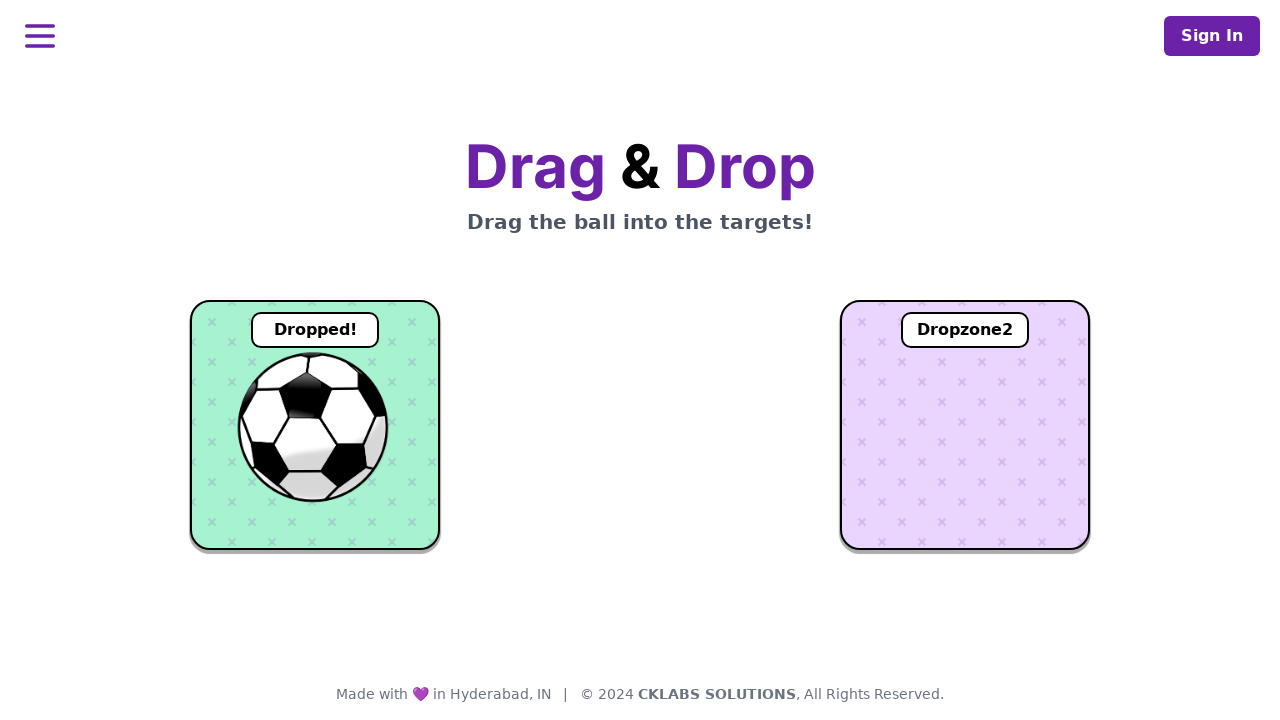

Verified ball in dropzone 1: Dropped!
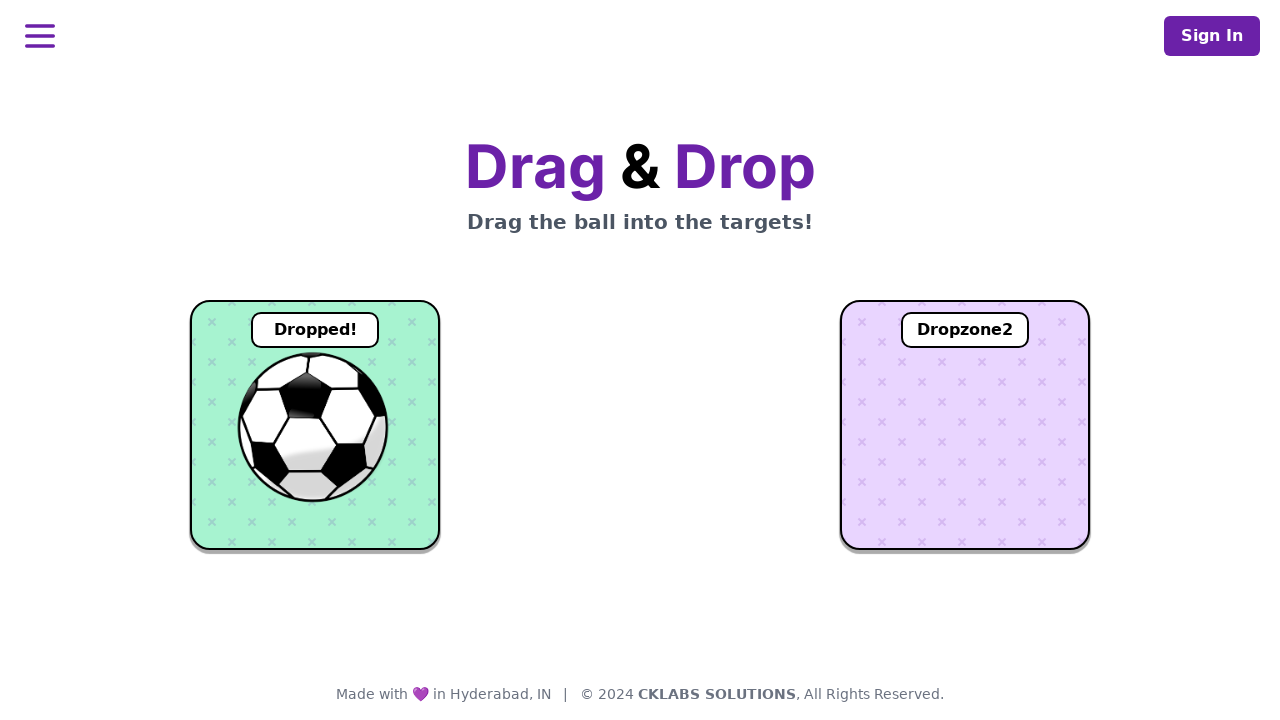

Located dropzone 2
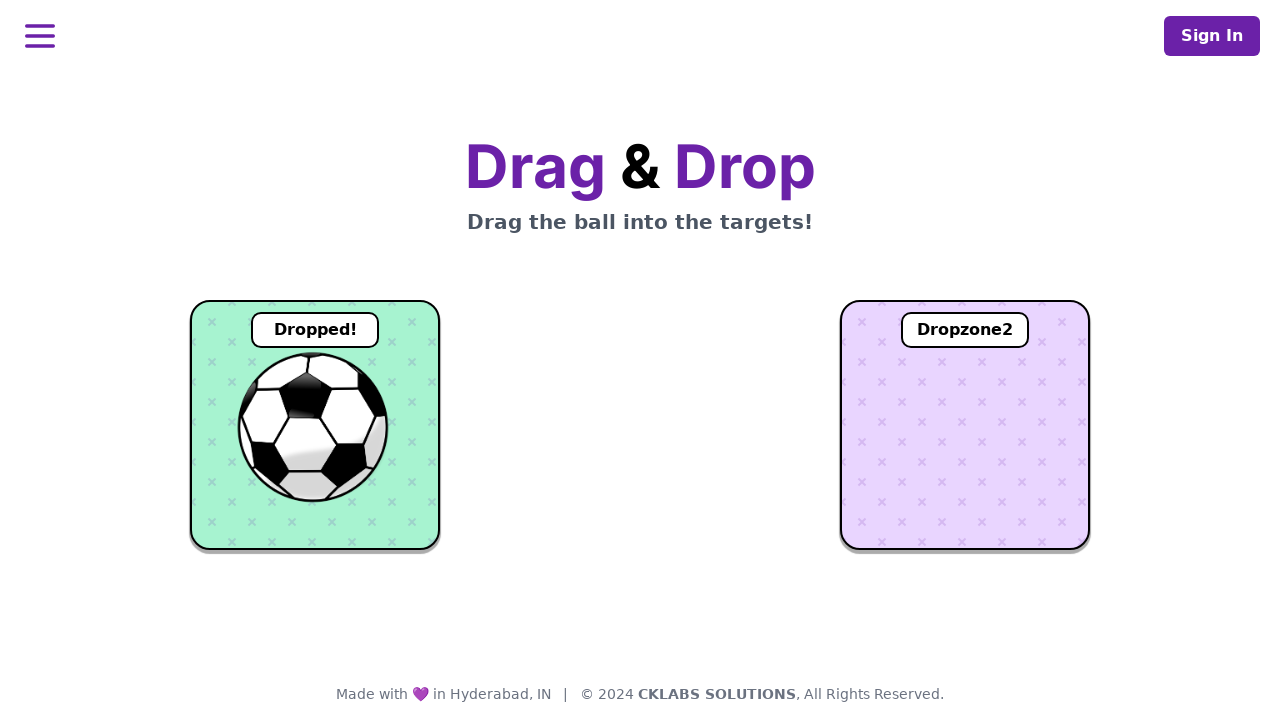

Dragged ball to dropzone 2 at (965, 425)
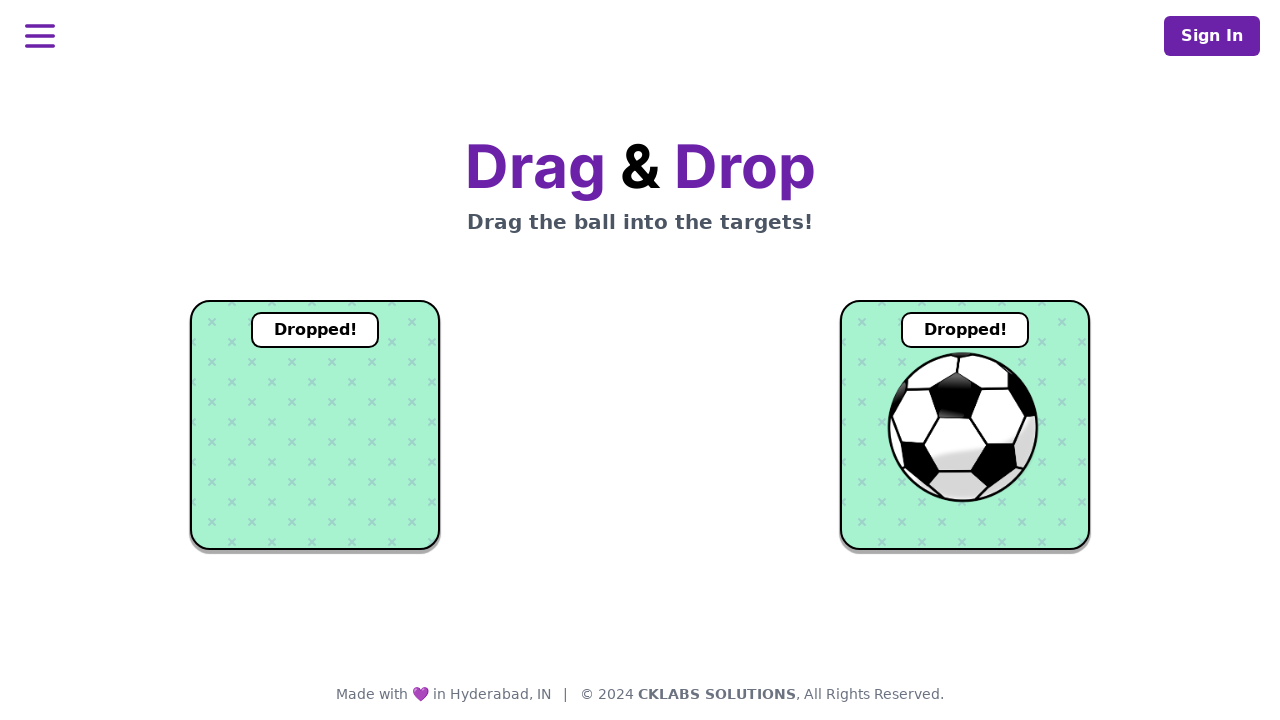

Verified ball in dropzone 2: Dropped!
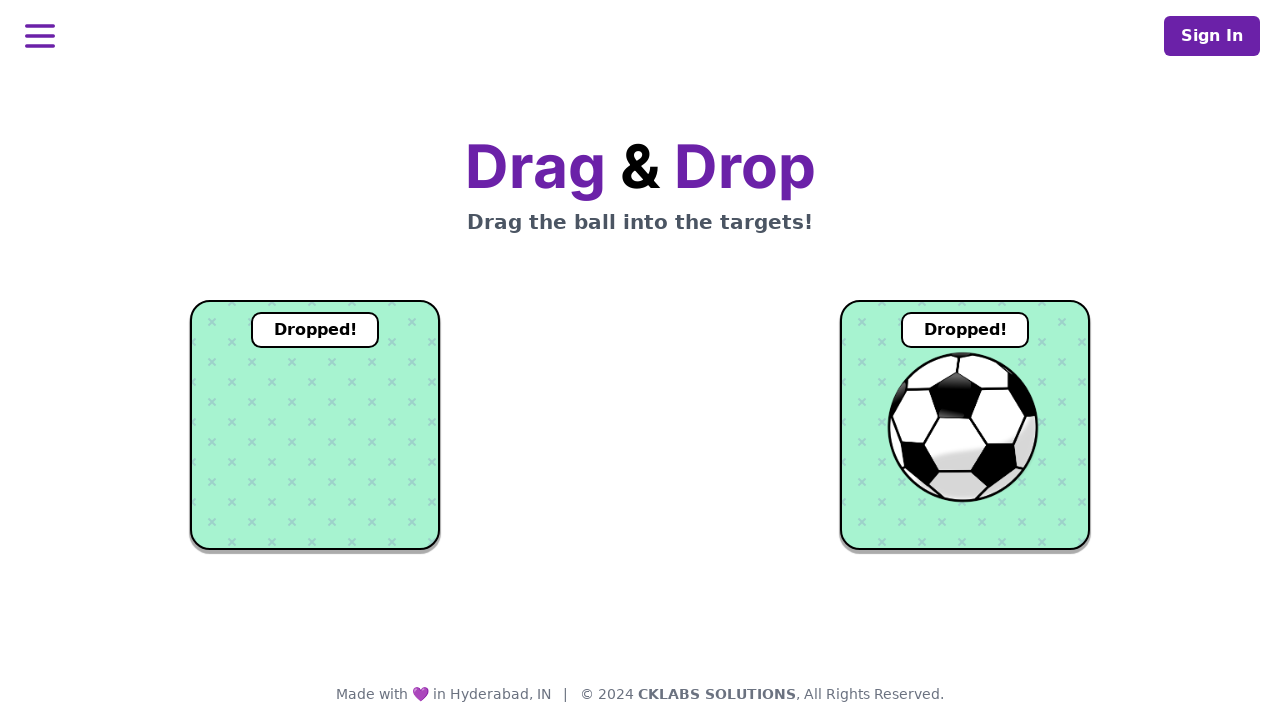

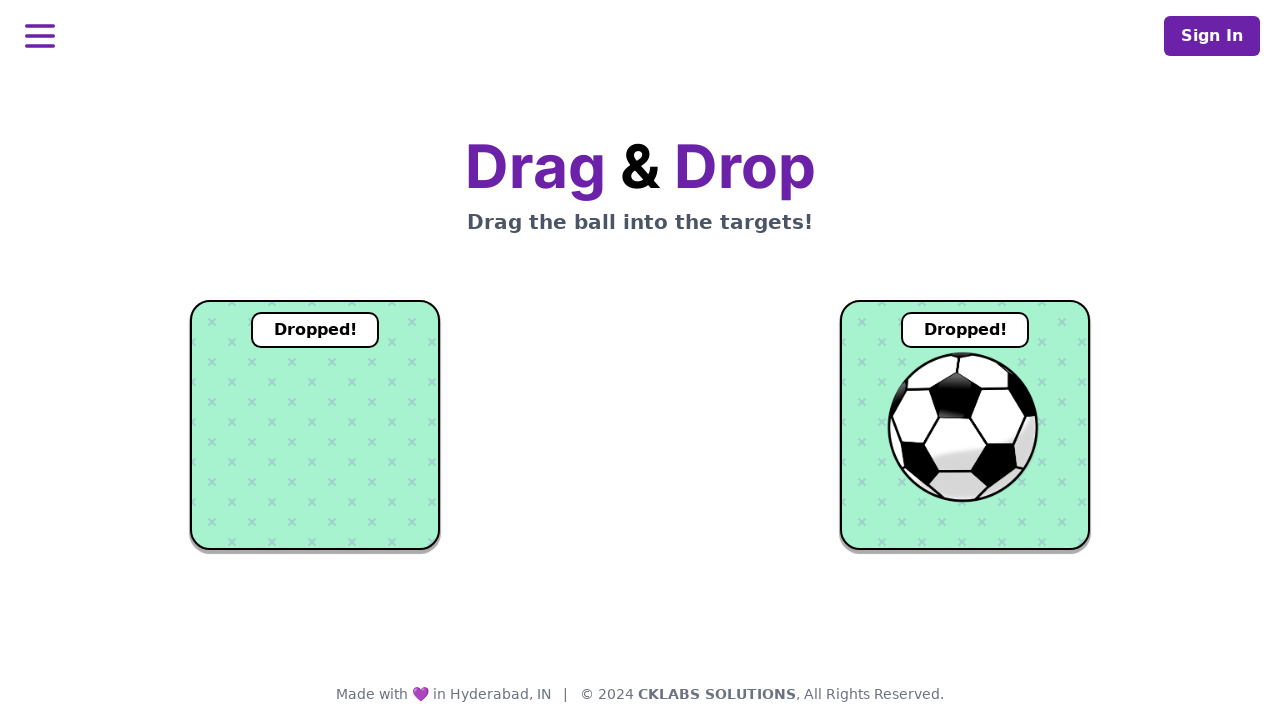